Tests opting out of A/B tests by setting the Optimizely opt-out cookie before navigating to the A/B test page.

Starting URL: http://the-internet.herokuapp.com

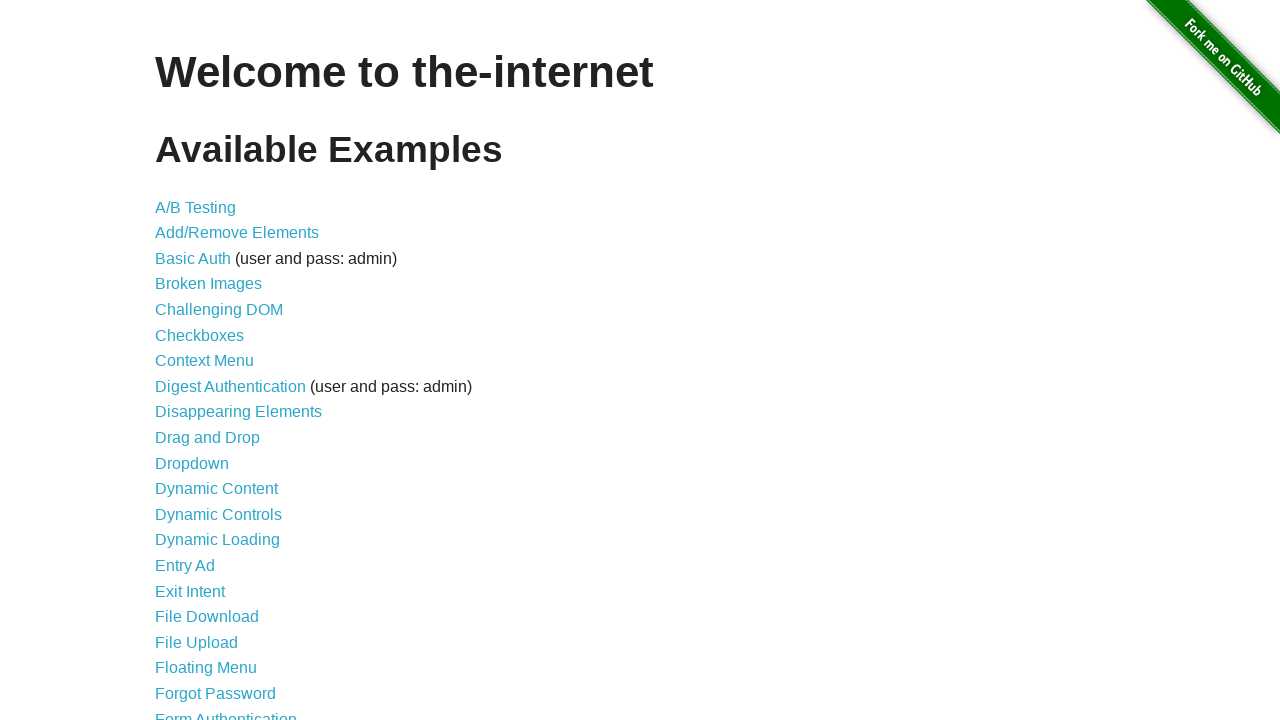

Added Optimizely opt-out cookie to context
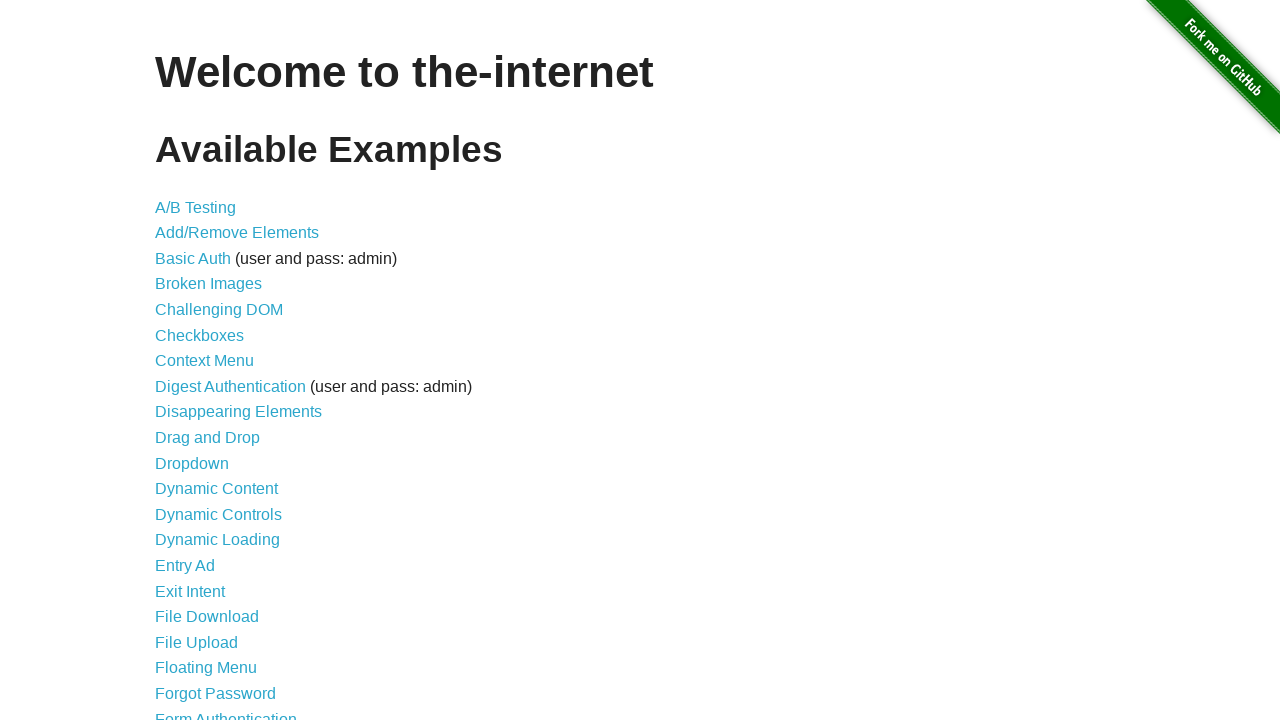

Navigated to A/B test page at http://the-internet.herokuapp.com/abtest
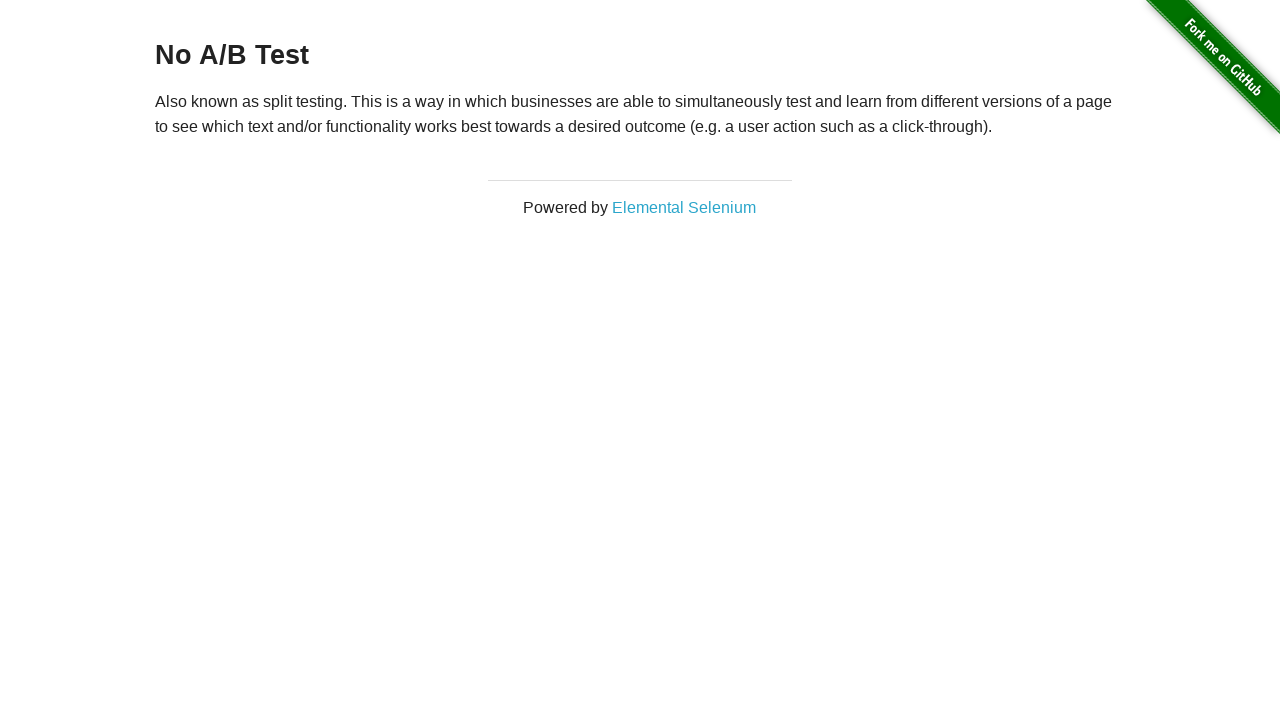

Waited for h3 heading to appear on page
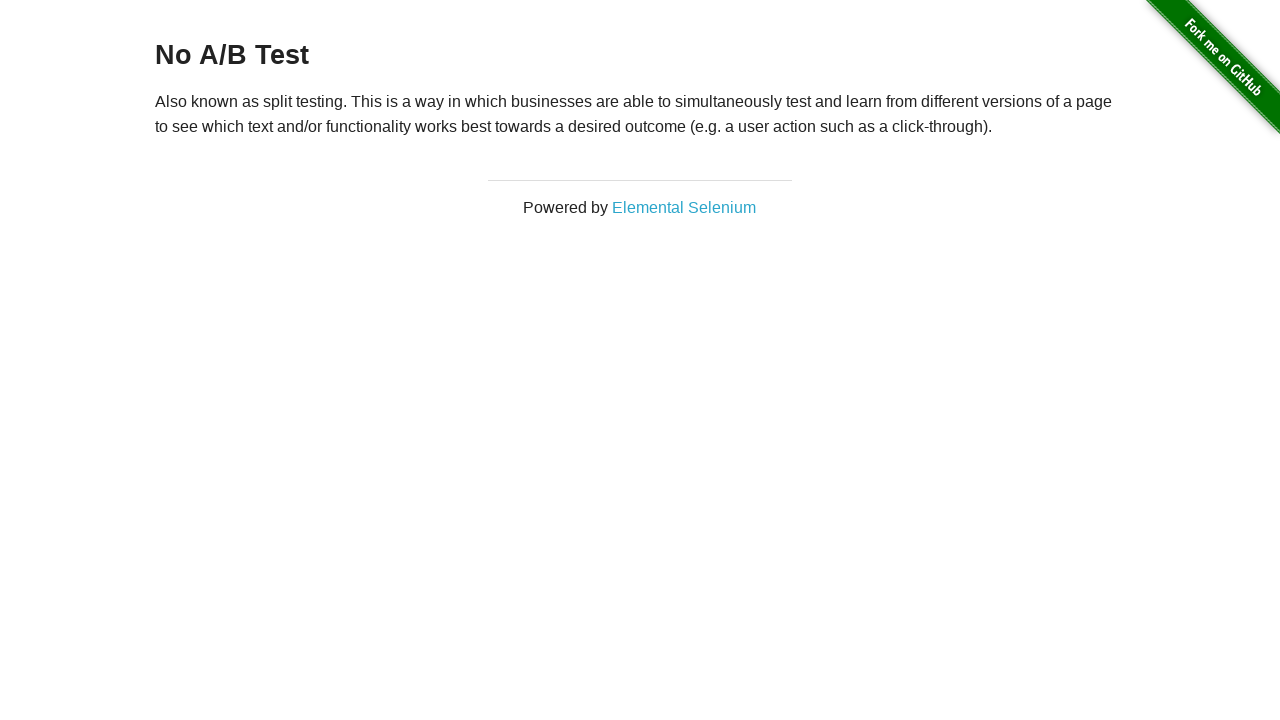

Retrieved heading text: 'No A/B Test'
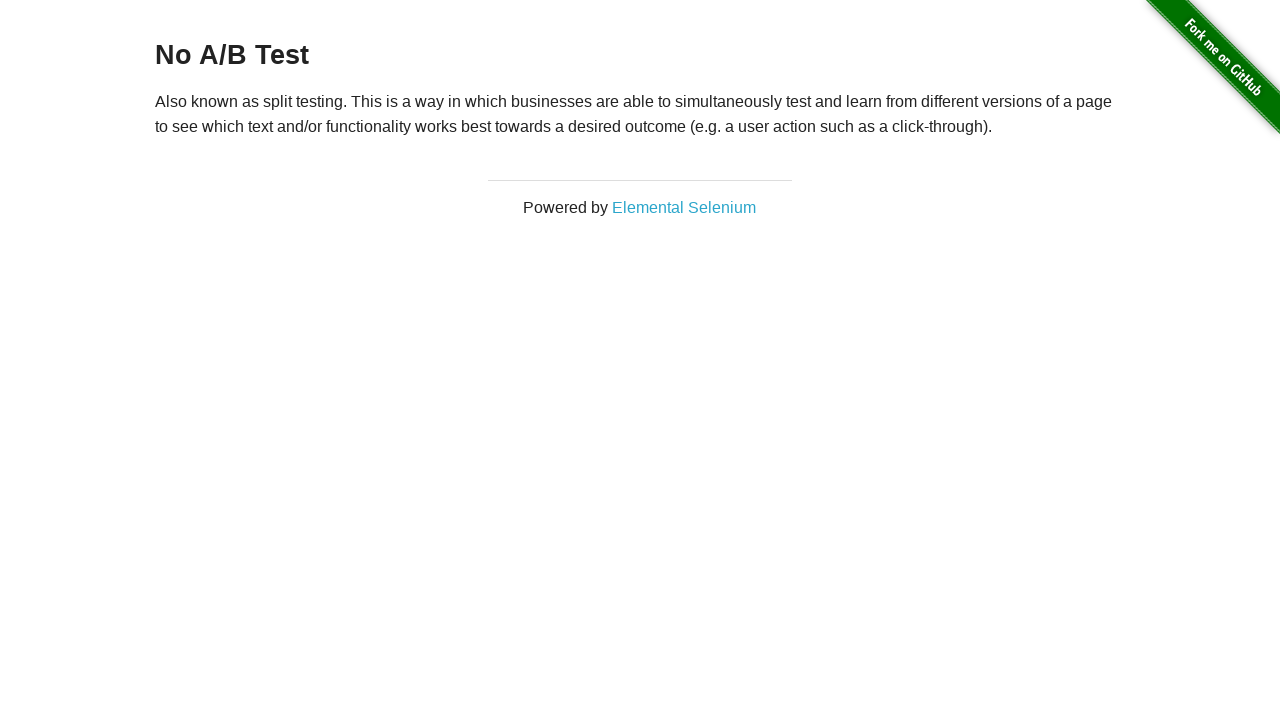

Verified heading text equals 'No A/B Test' - user successfully opted out
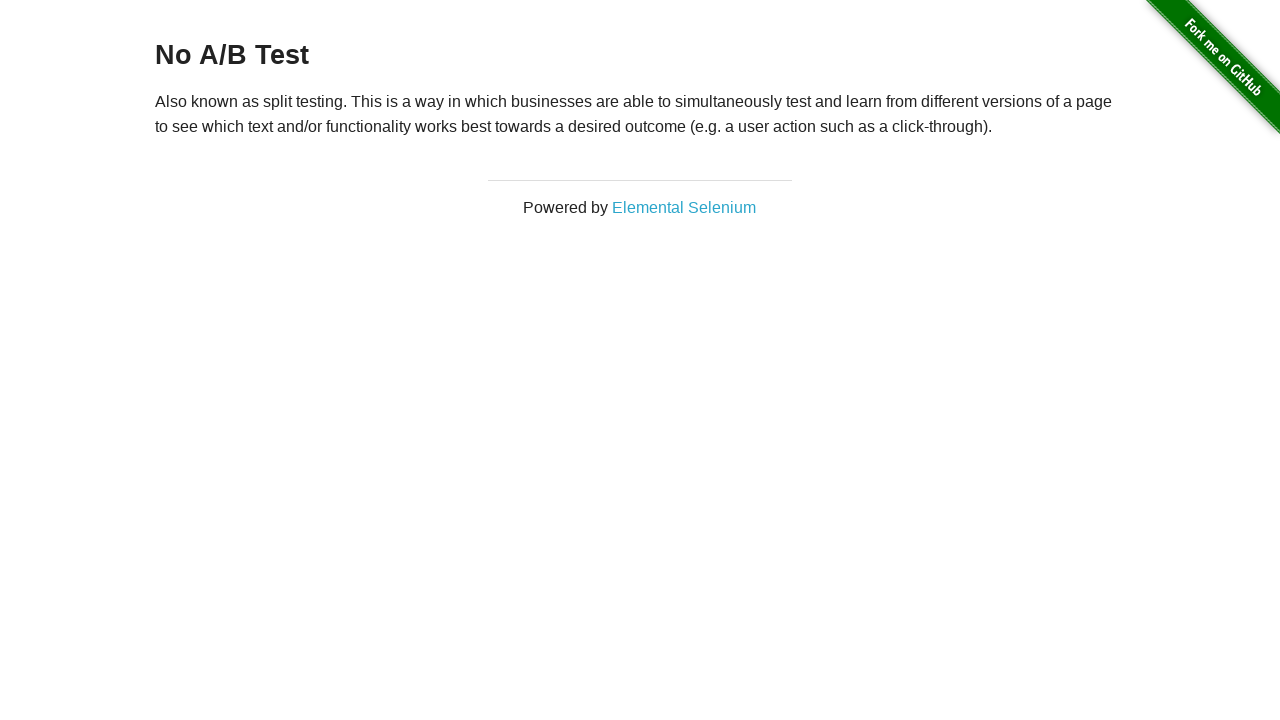

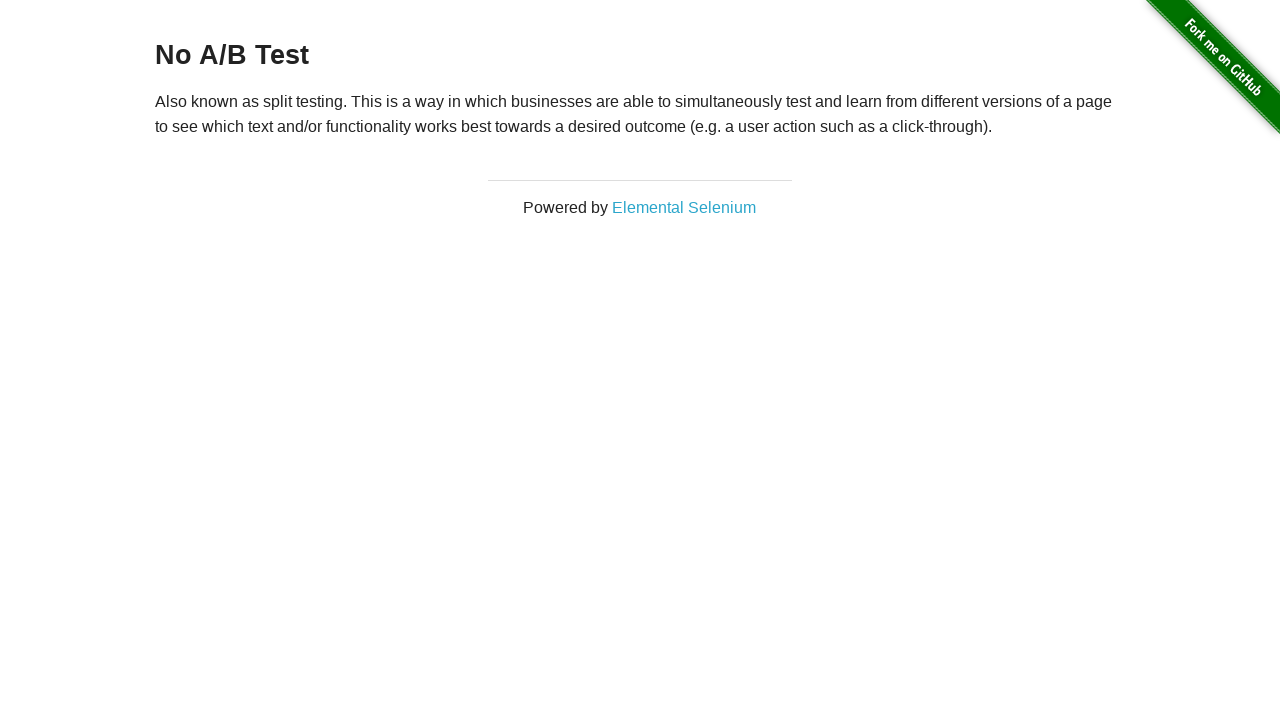